Tests signup form validation by attempting to submit with a blank email field

Starting URL: https://selenium-blog.herokuapp.com/

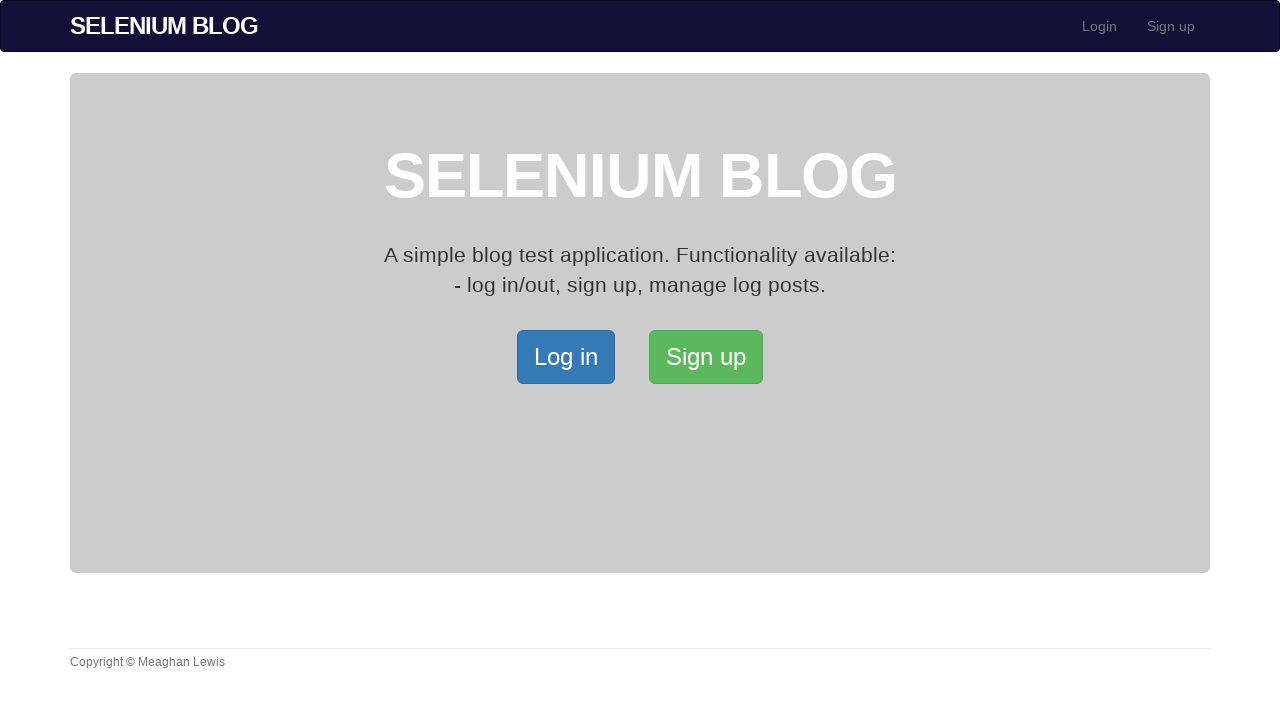

Clicked signup button to open signup page at (706, 357) on xpath=/html/body/div[2]/div/a[2]
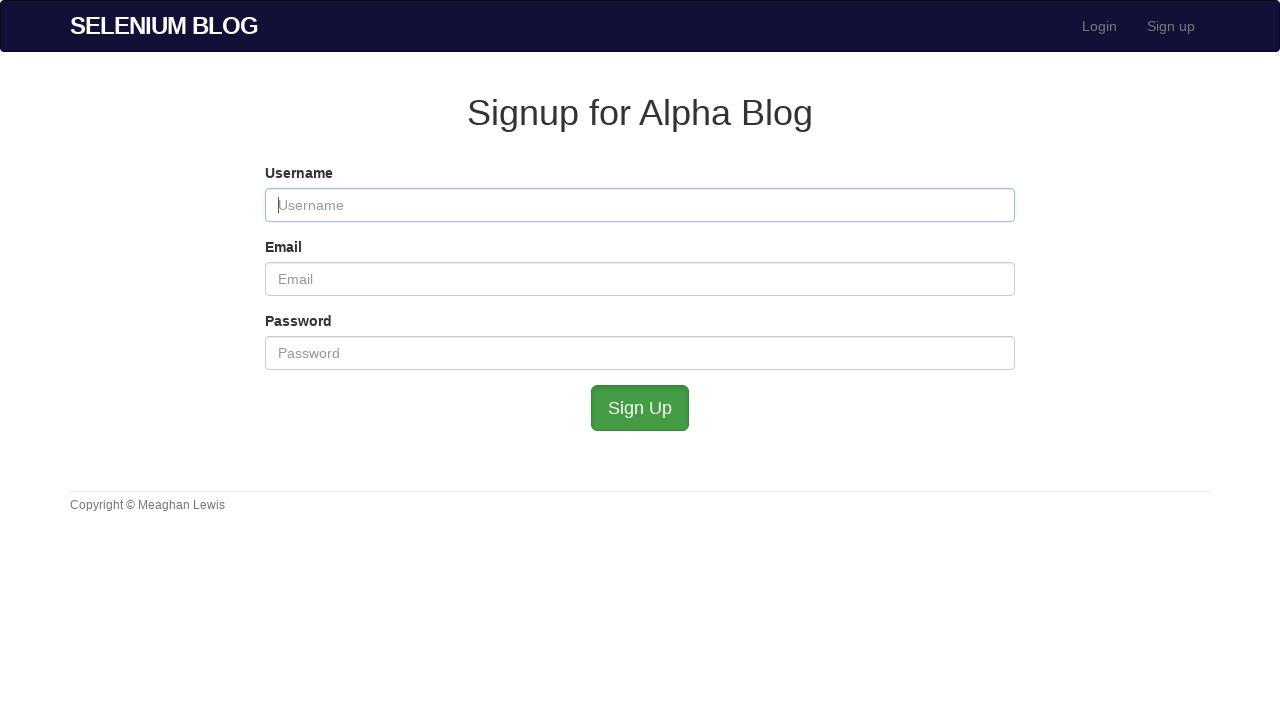

Signup form loaded with username field visible
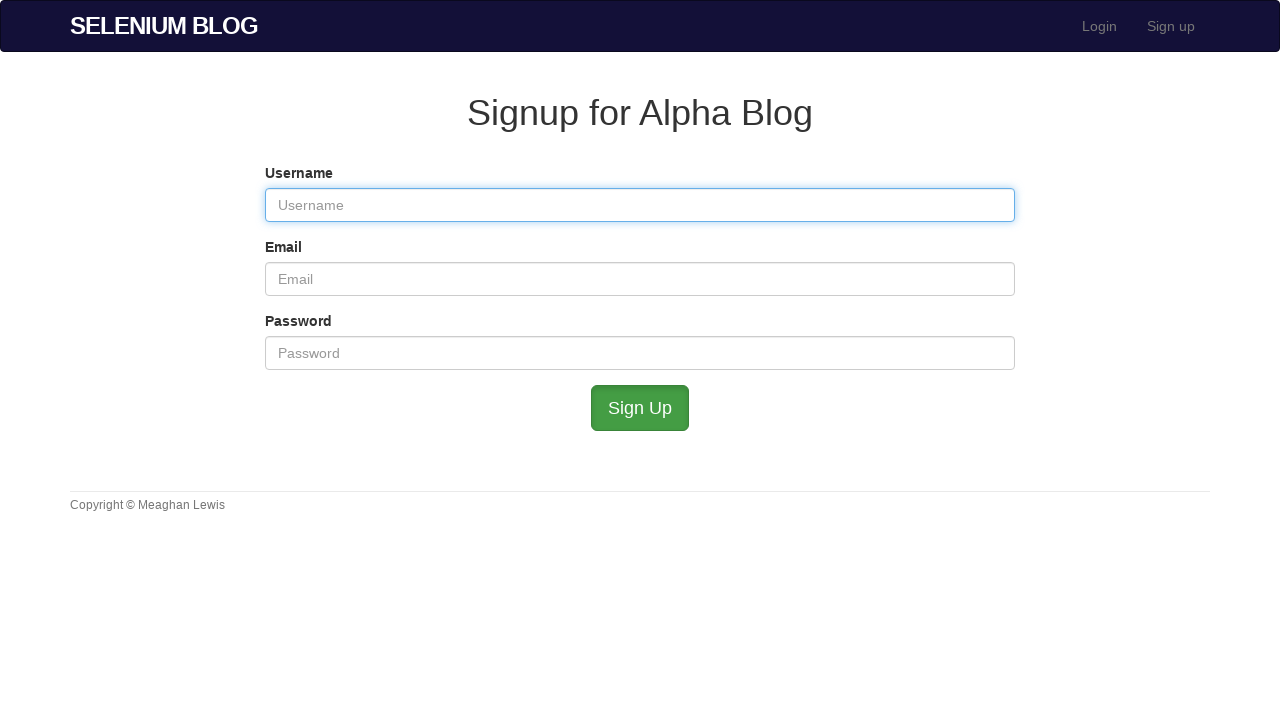

Cleared username field on #user_username
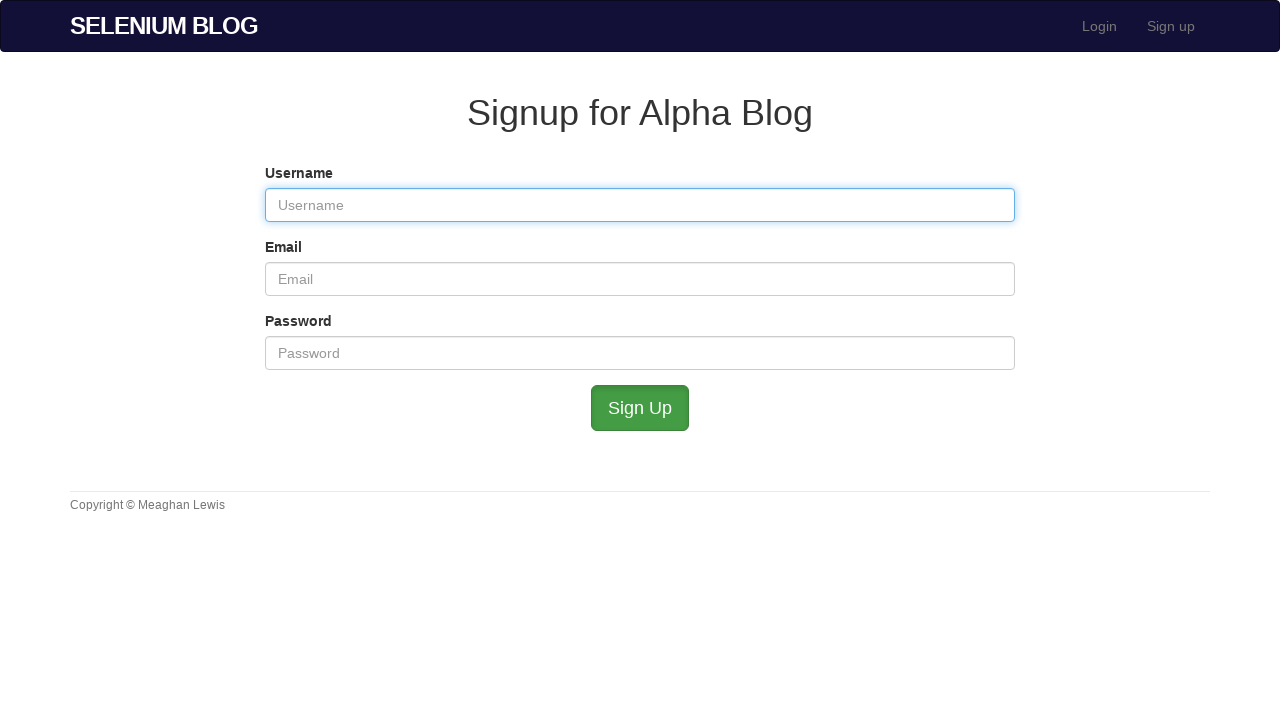

Filled username field with 'testuser456' on #user_username
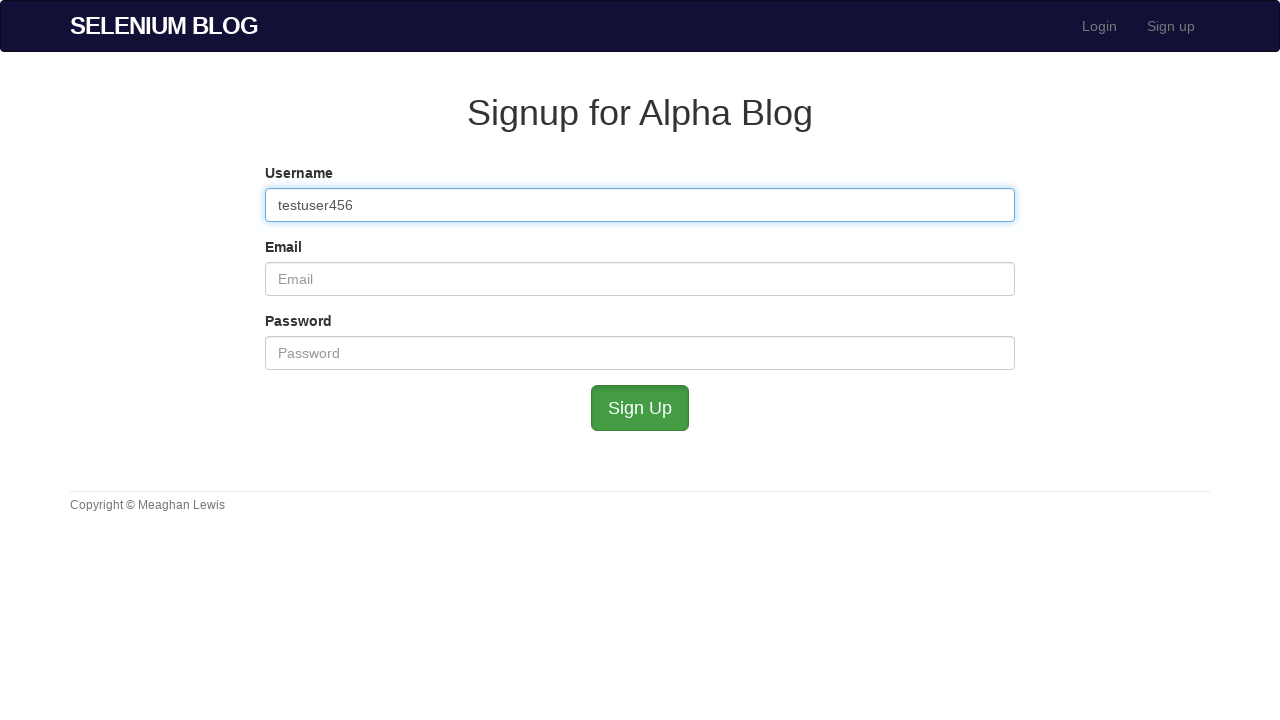

Cleared email field on #user_email
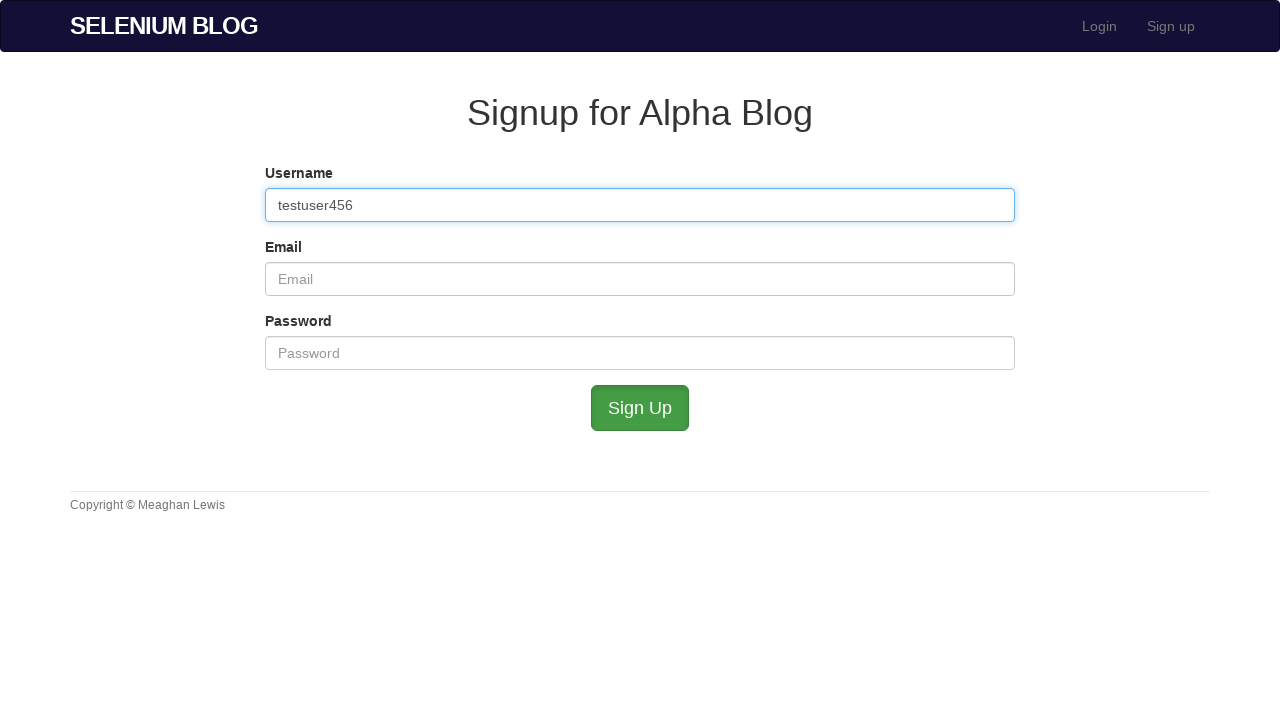

Left email field blank for validation test on #user_email
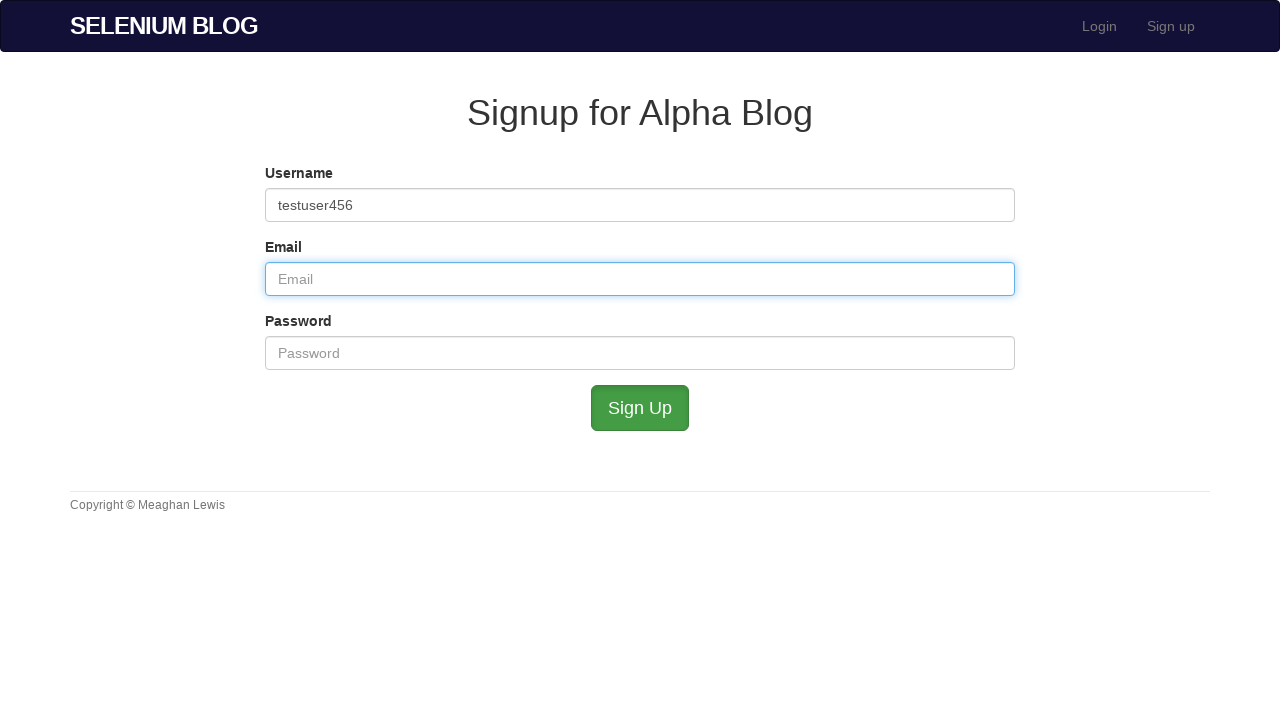

Filled password field with 'testpass123' on #user_password
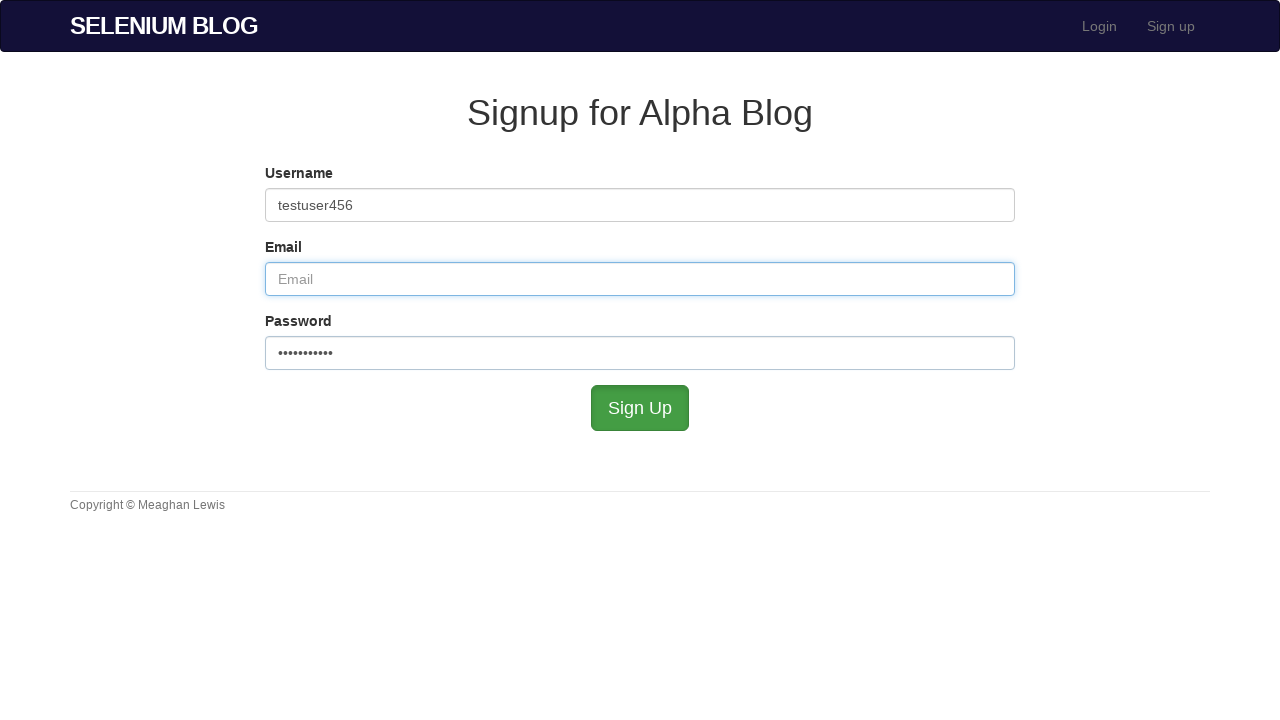

Clicked signup submit button with blank email to test validation at (640, 408) on #submit
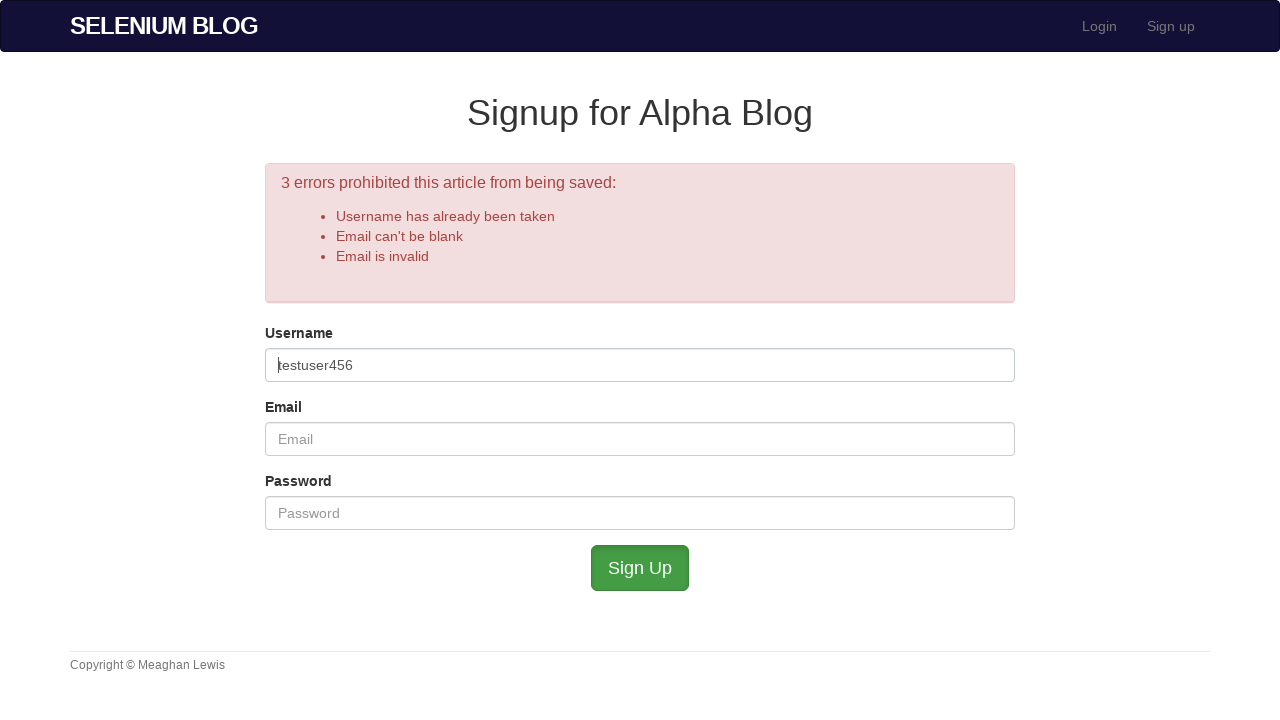

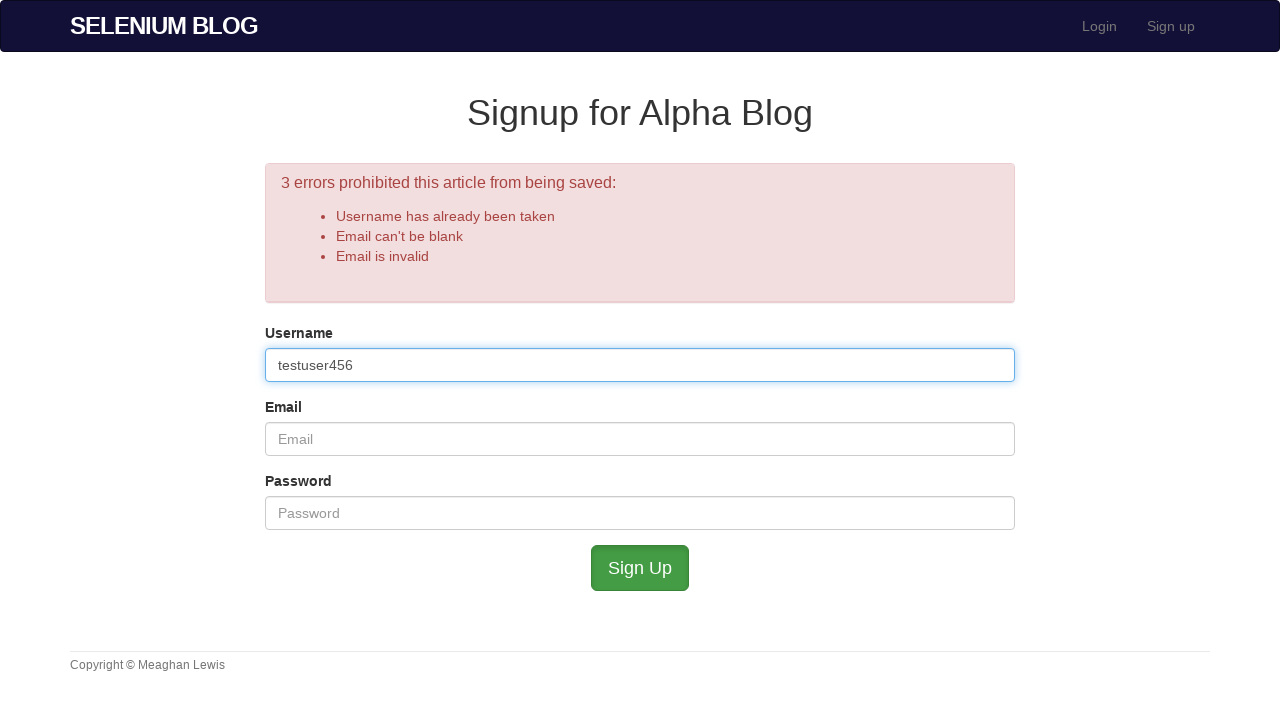